Tests alert prompt functionality by clicking a button to trigger a prompt alert, entering text, and accepting it

Starting URL: https://demoqa.com/alerts

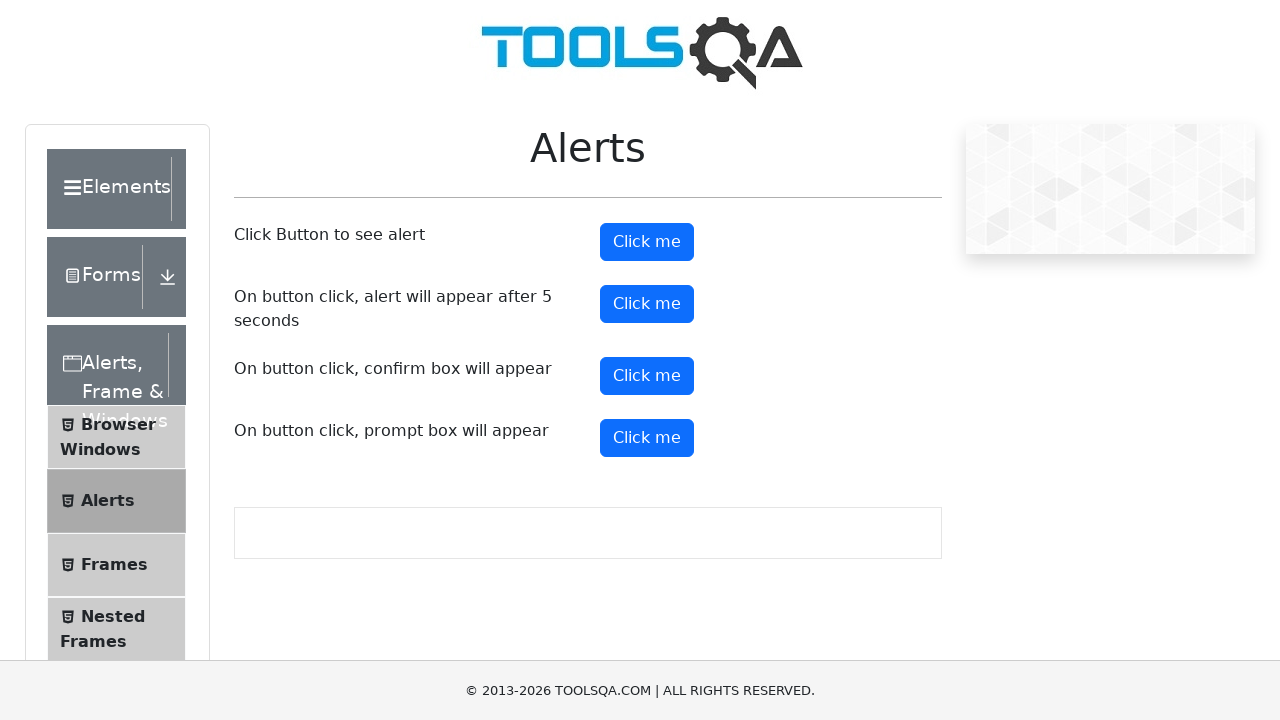

Clicked prompt button to trigger alert at (647, 438) on #promtButton
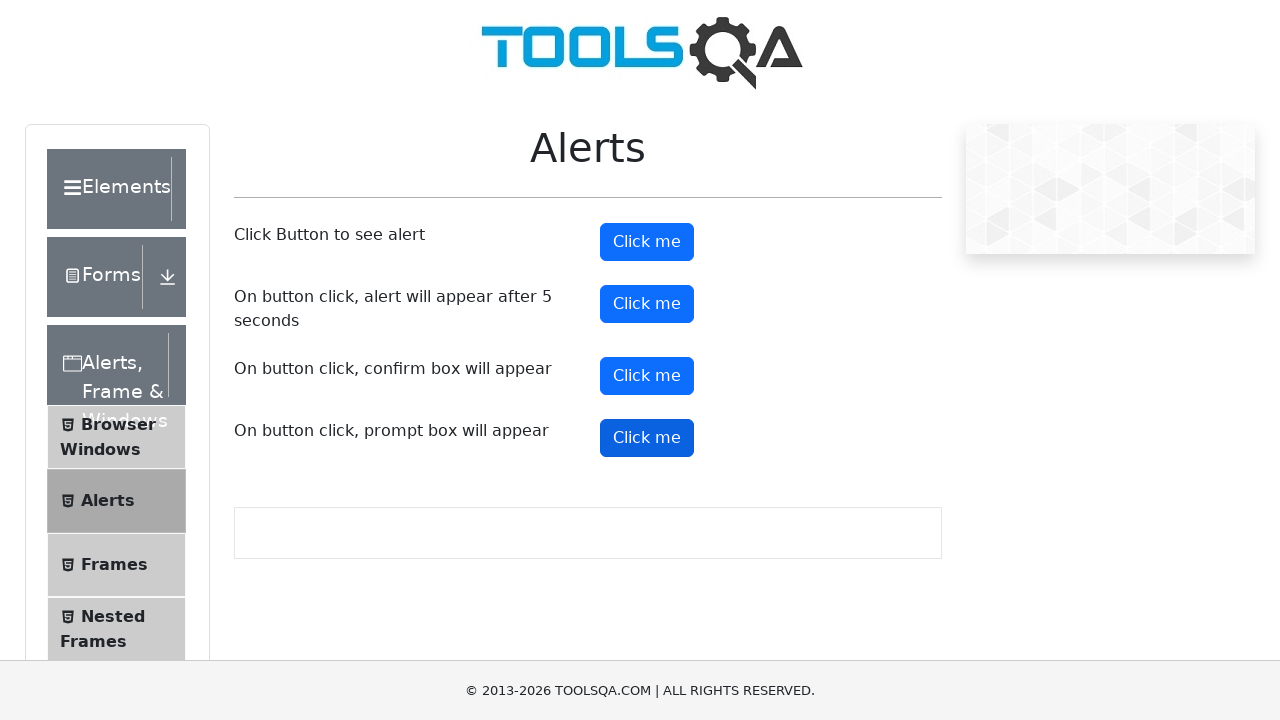

Set up dialog handler to accept prompt with text 'Preeti'
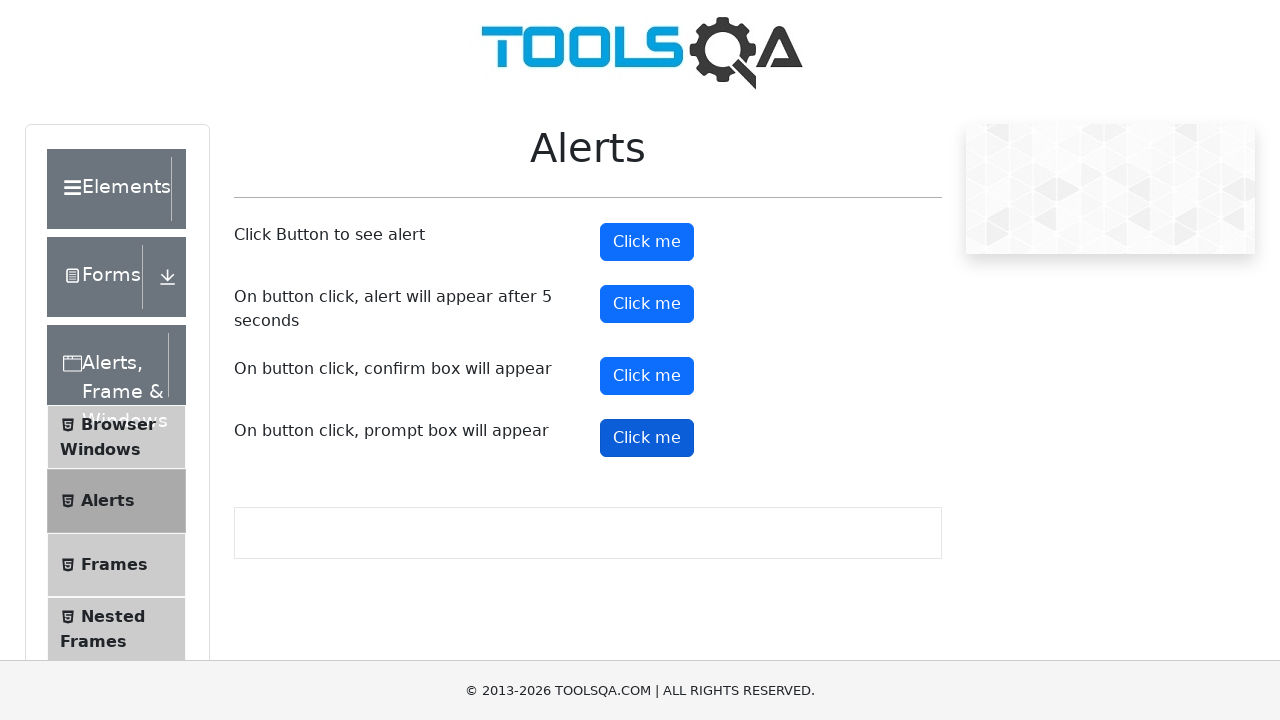

Clicked prompt button again to trigger alert with handler active at (647, 438) on #promtButton
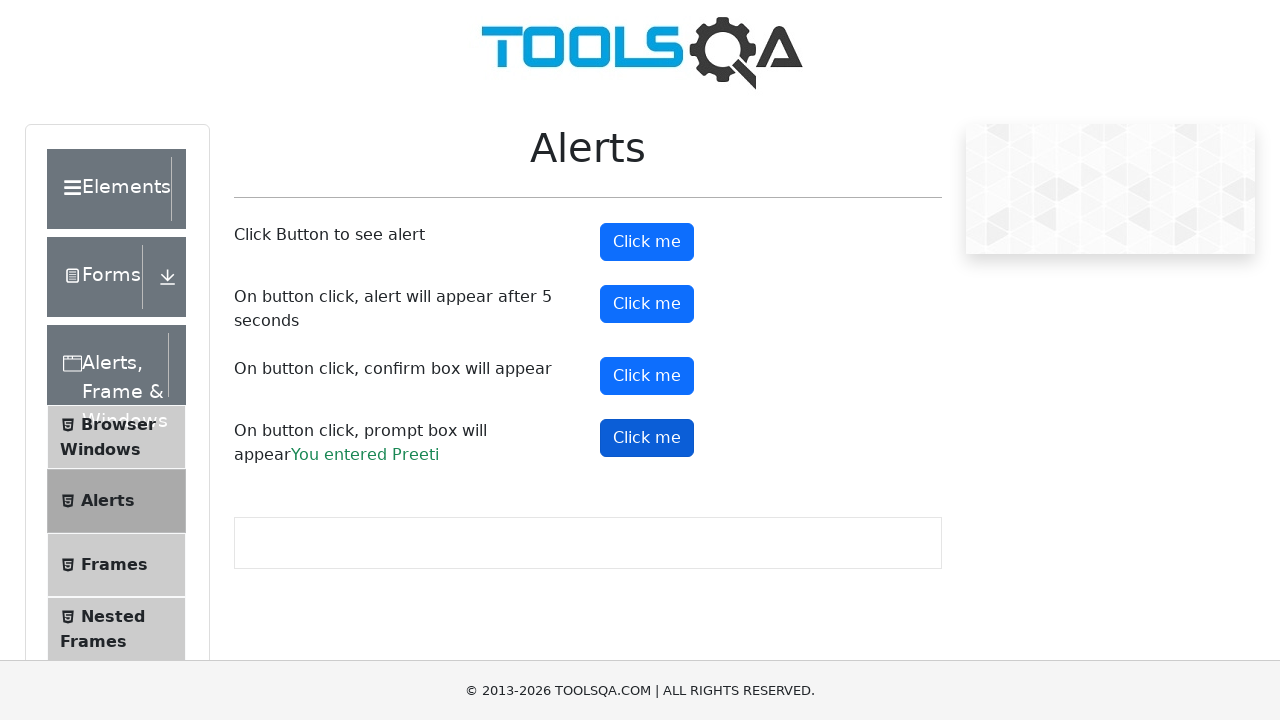

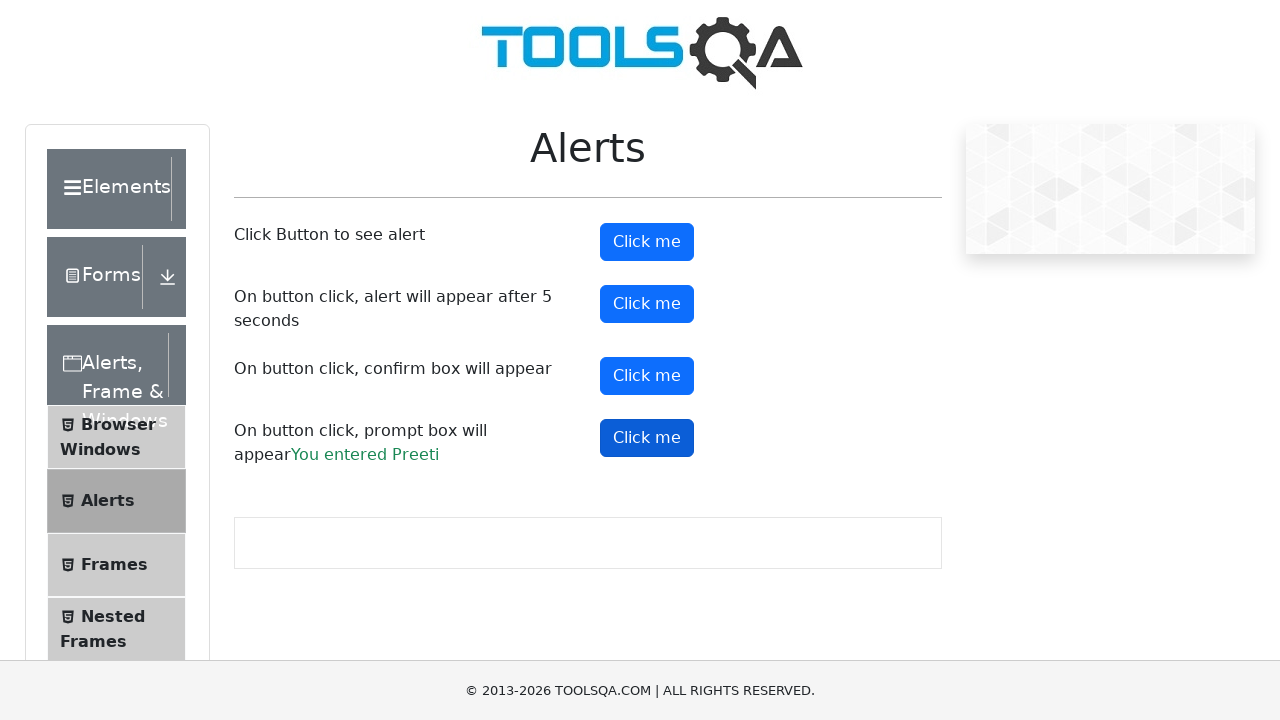